Tests confirm dialog handling by clicking the confirm button and dismissing the confirm dialog

Starting URL: https://demoqa.com/alerts

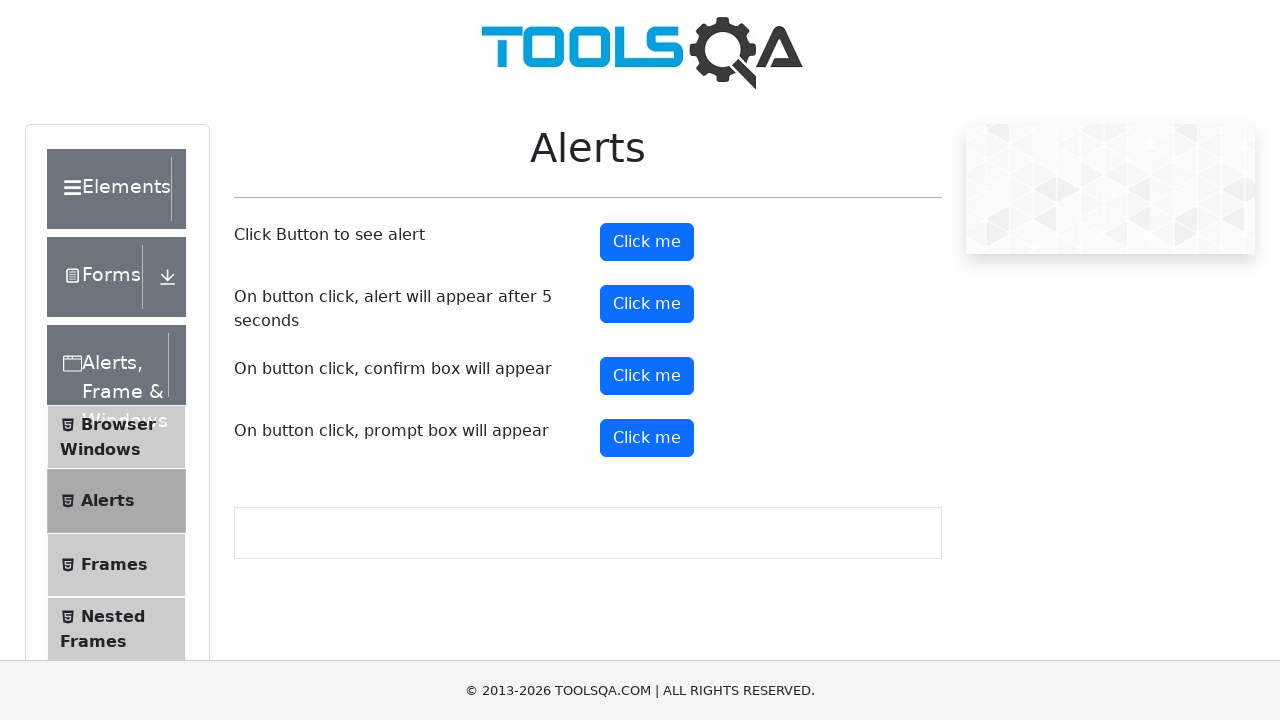

Set up dialog handler to dismiss confirm dialogs
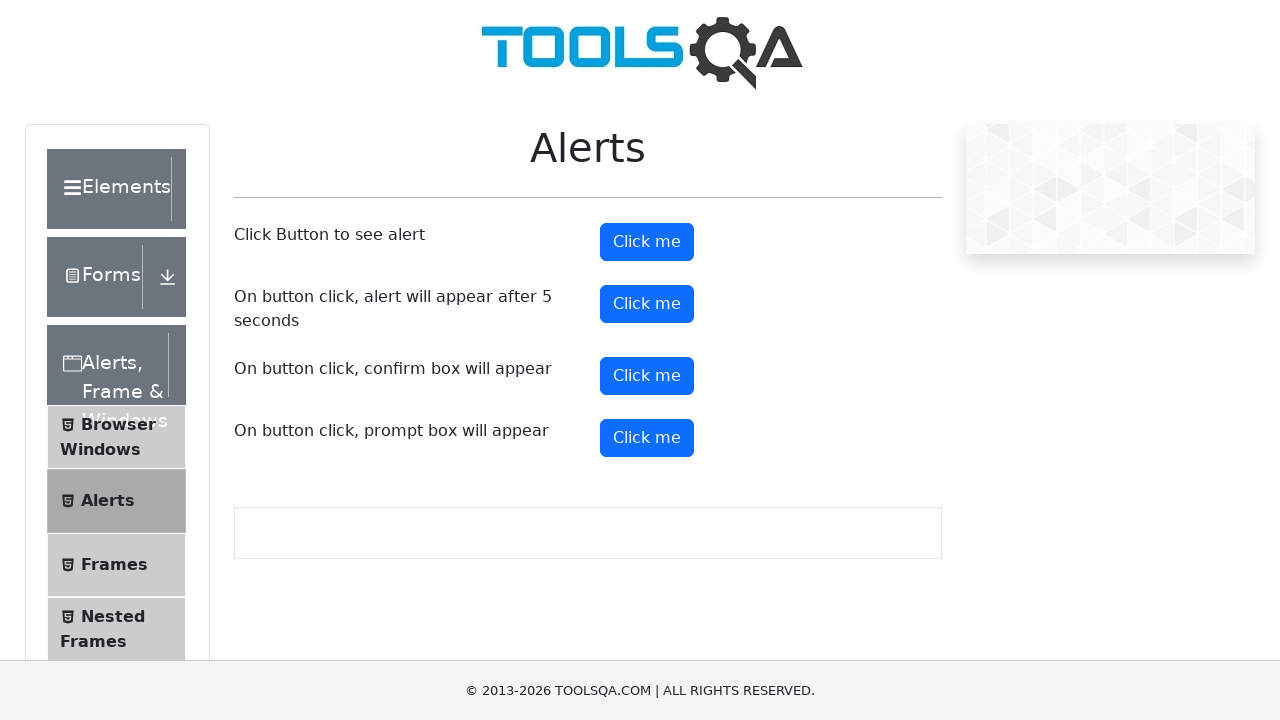

Clicked confirm button to trigger confirm dialog at (647, 376) on #confirmButton
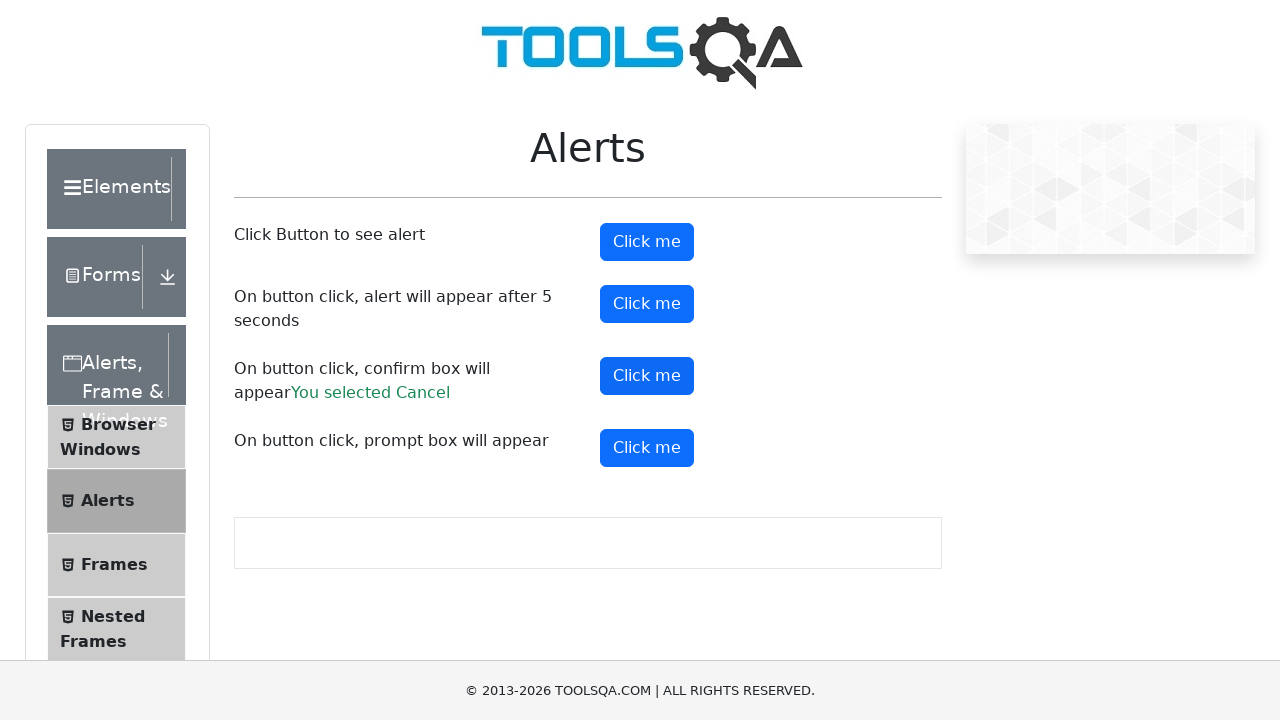

Waited for confirm dialog to be processed and dismissed
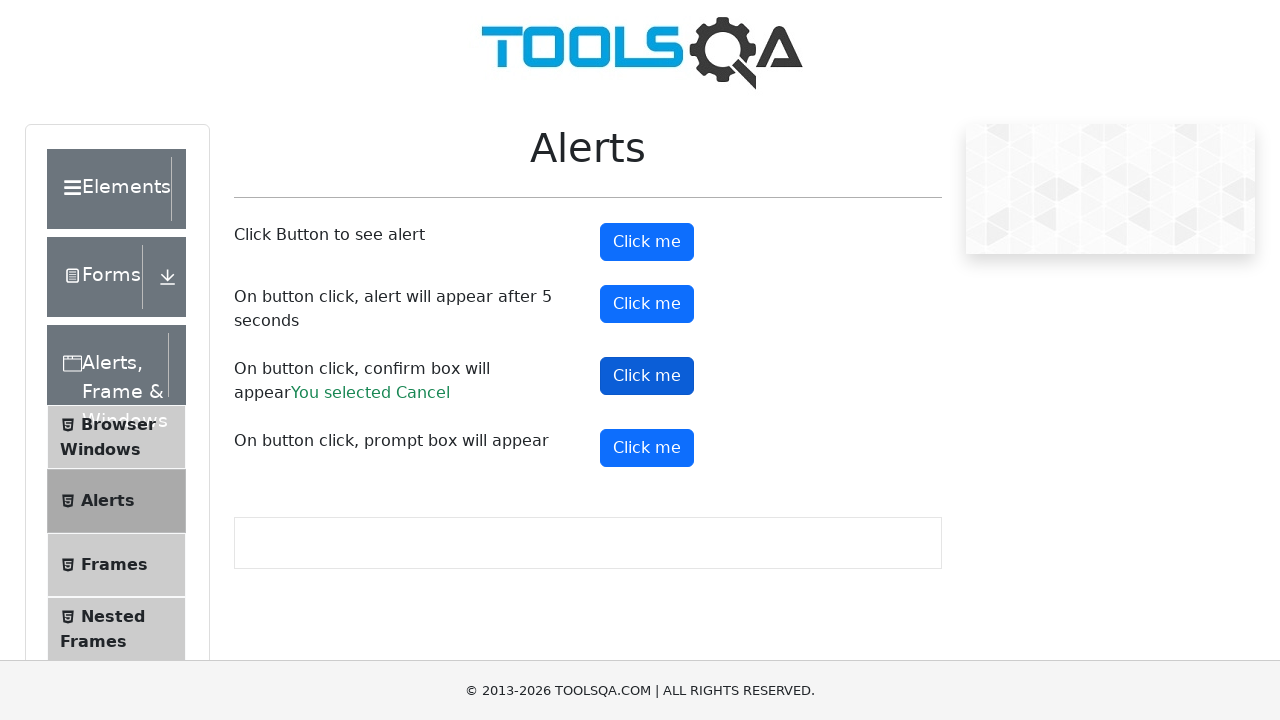

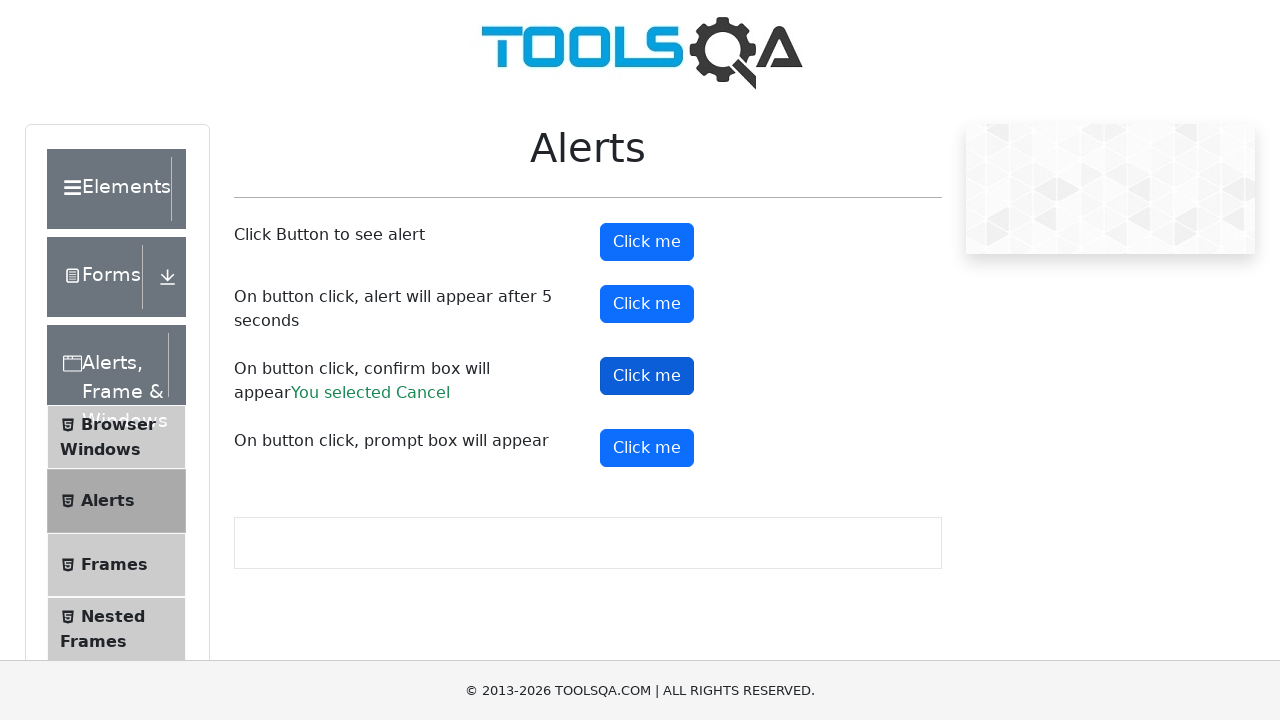